Tests filling out a text box form with full name, email, current address, and permanent address fields, then verifies the output displays correctly

Starting URL: https://demoqa.com/text-box

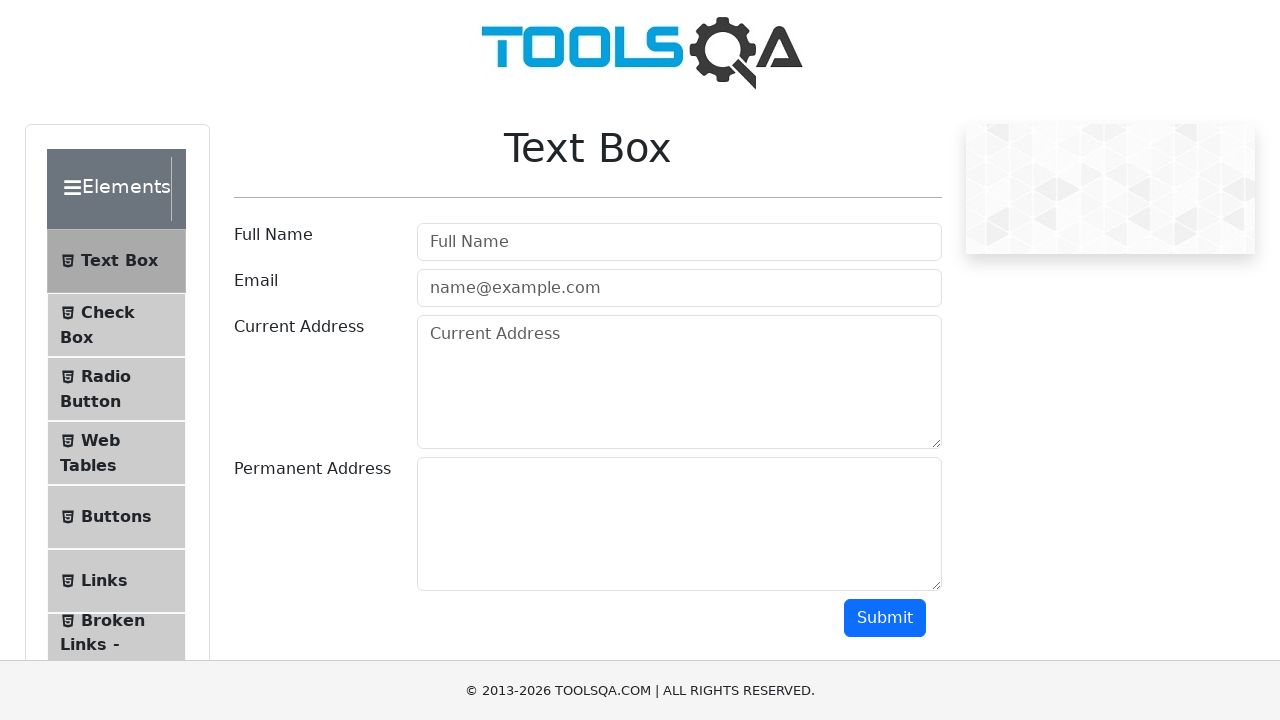

Filled full name field with 'Natalia' on #userName
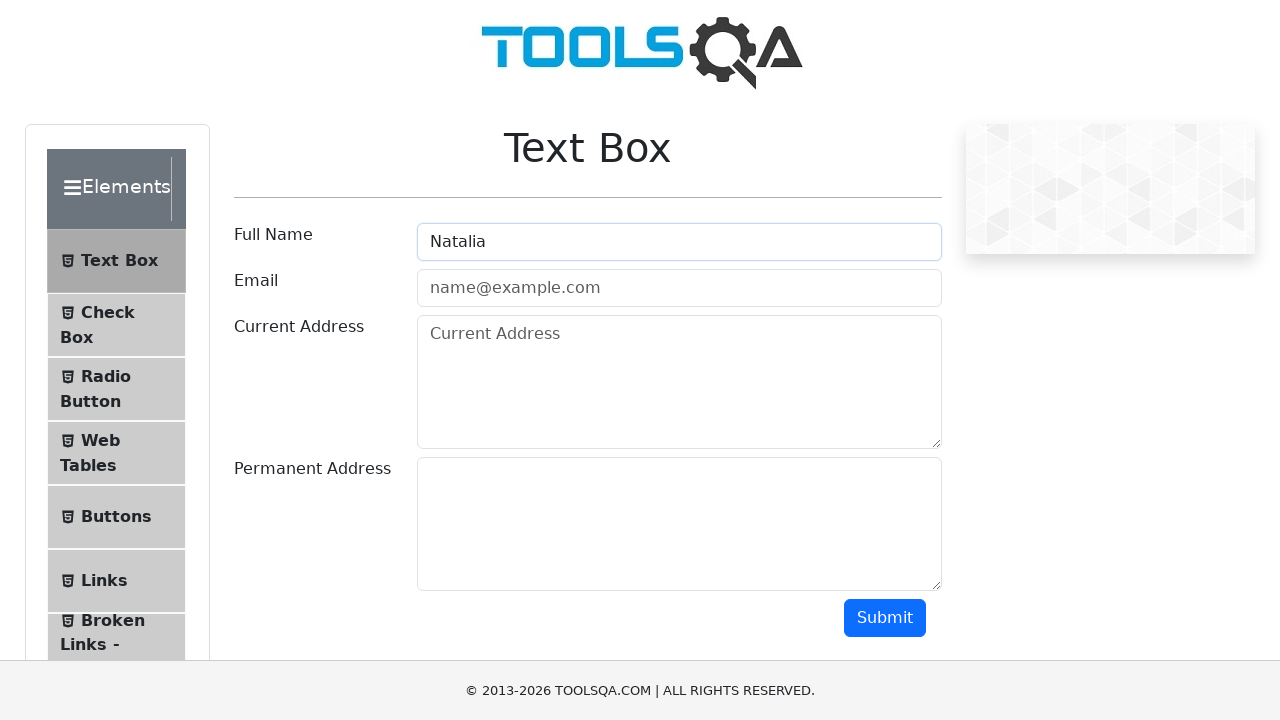

Filled email field with 'natalia@gmail.com' on #userEmail
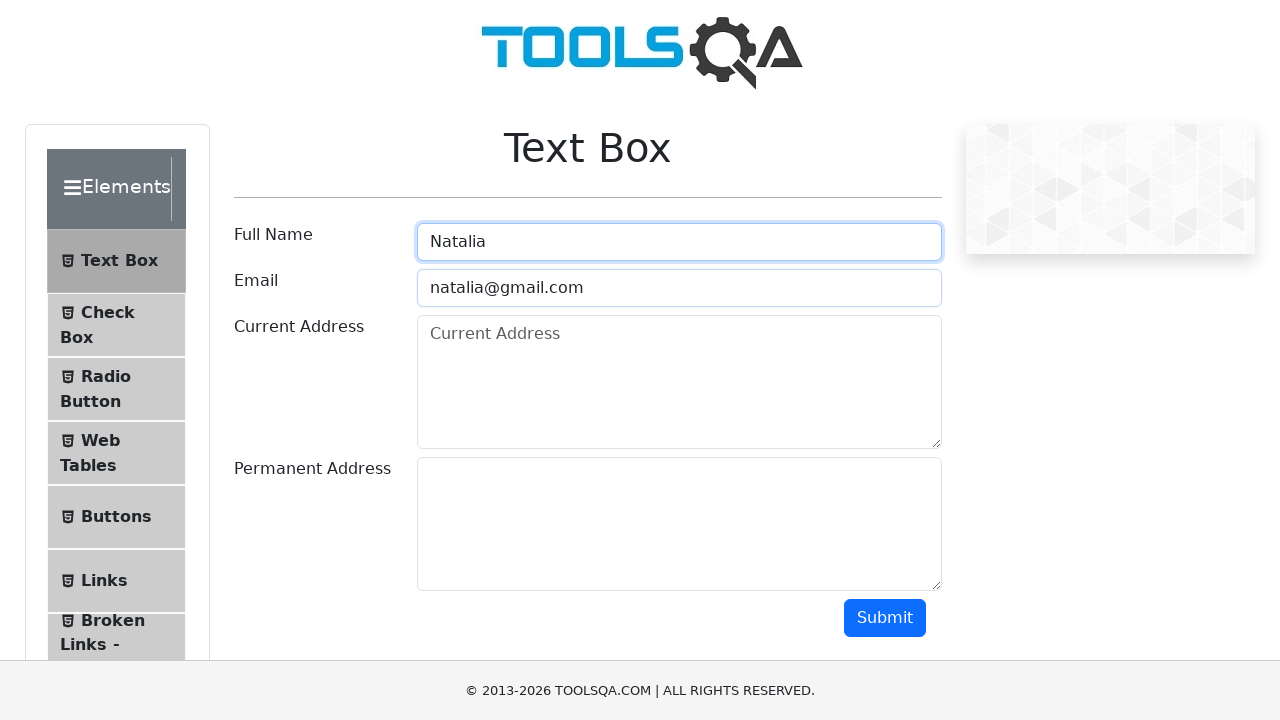

Filled current address field with 'Sciastlivaia' on #currentAddress
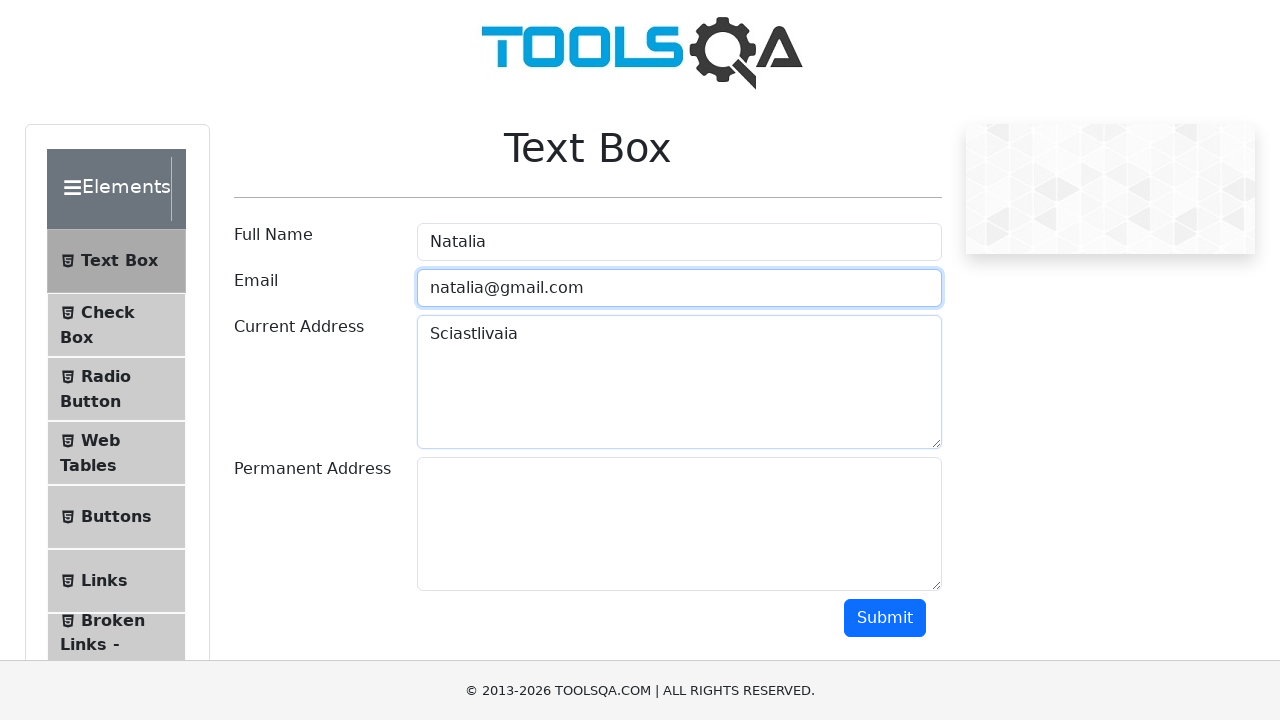

Filled permanent address field with 'Udacia' on #permanentAddress
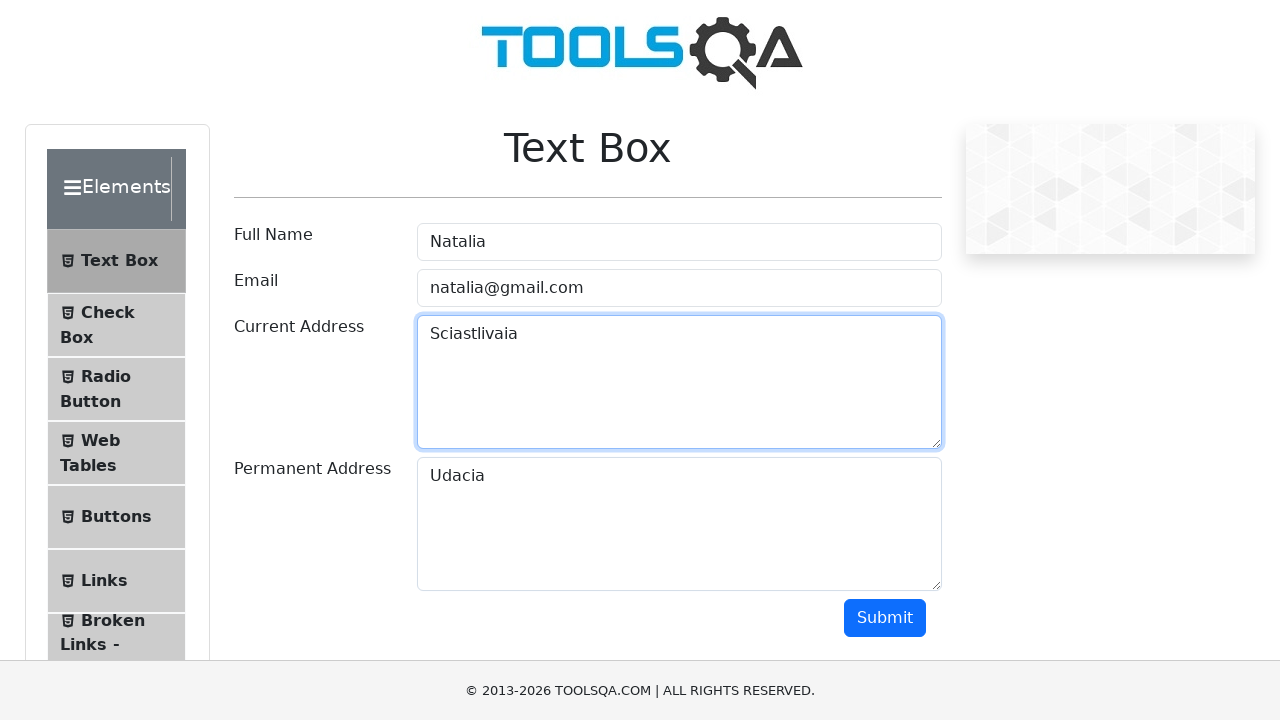

Clicked submit button to submit text box form at (885, 618) on #submit
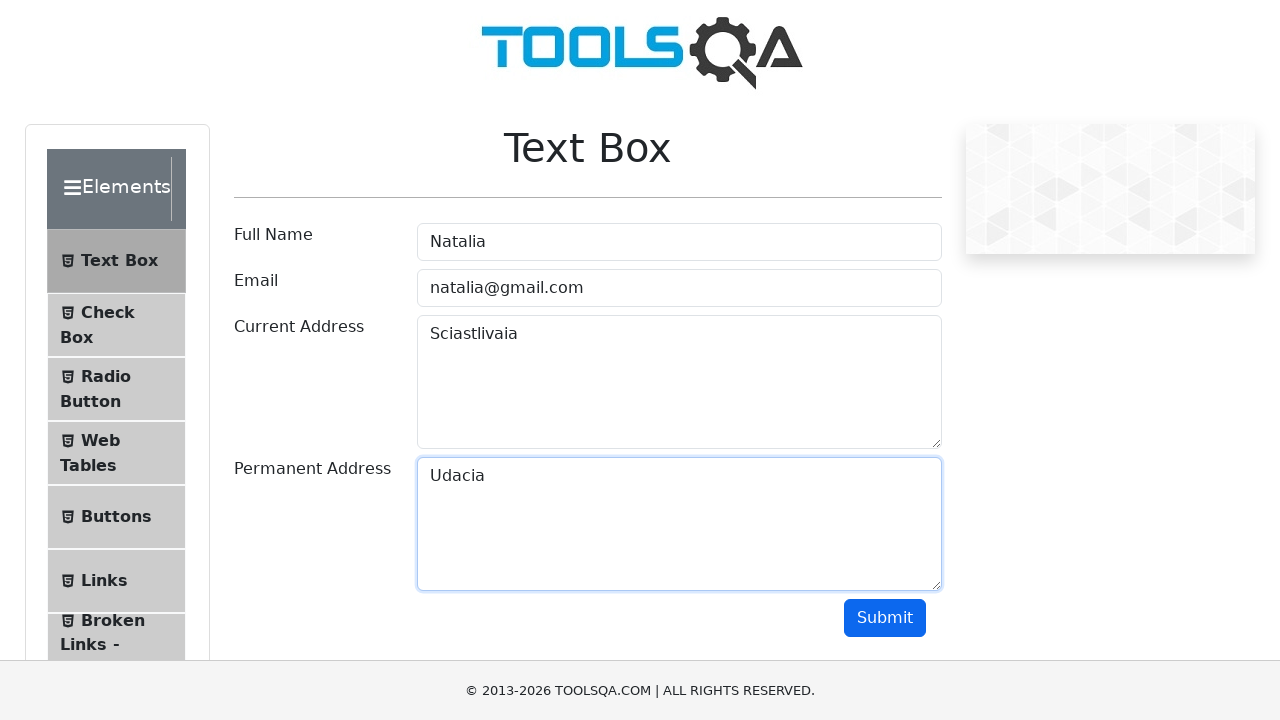

Form output loaded, name field appeared
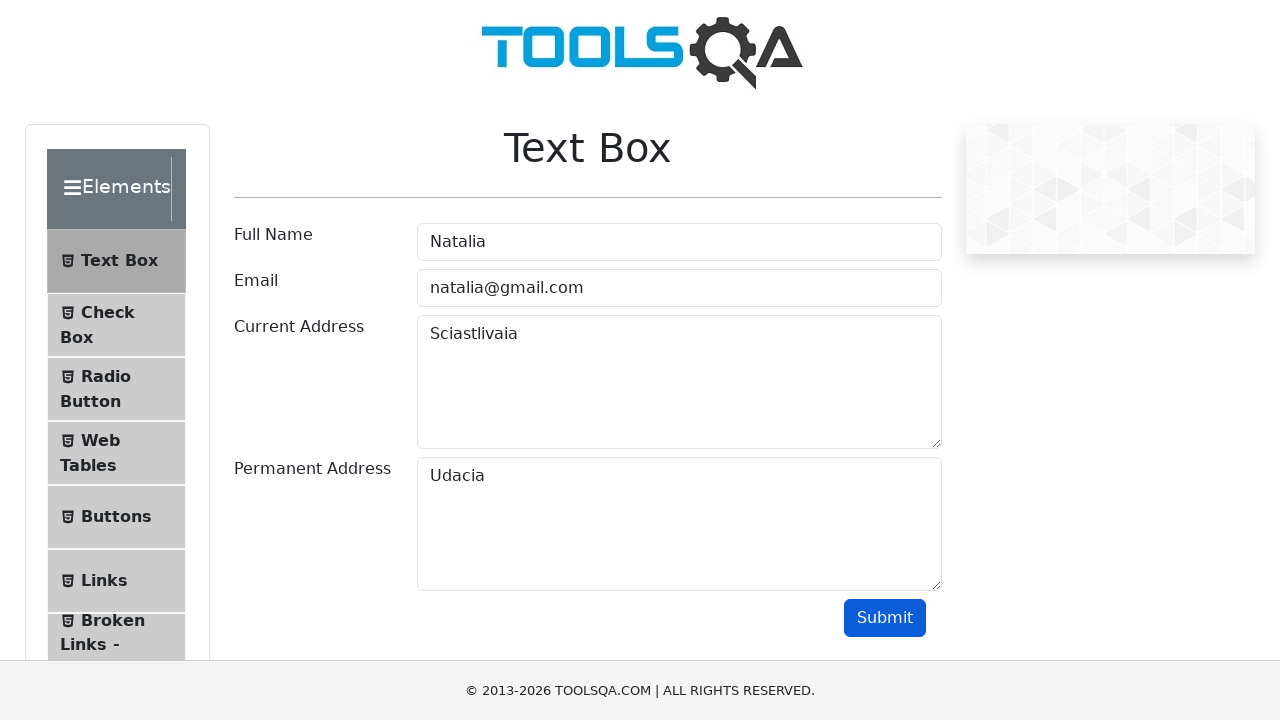

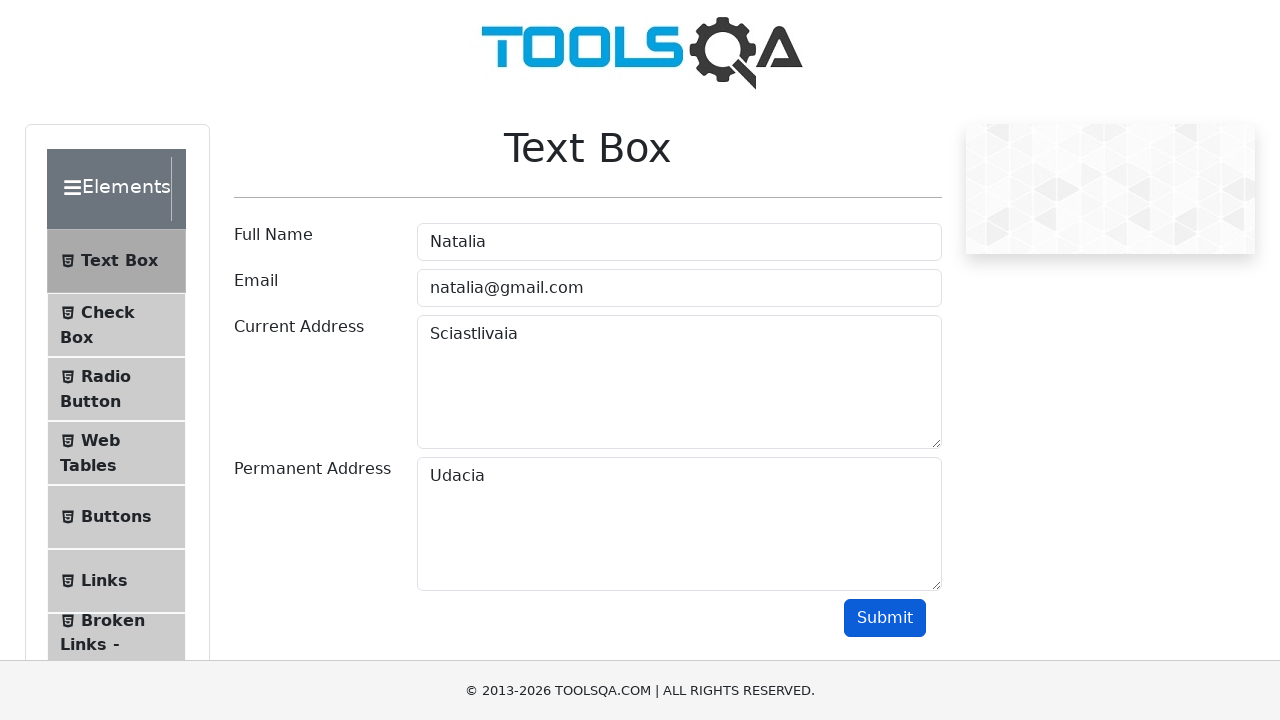